Logs in as a customer by selecting a customer name from dropdown and clicking login

Starting URL: https://www.globalsqa.com/angularJs-protractor/BankingProject/#/login

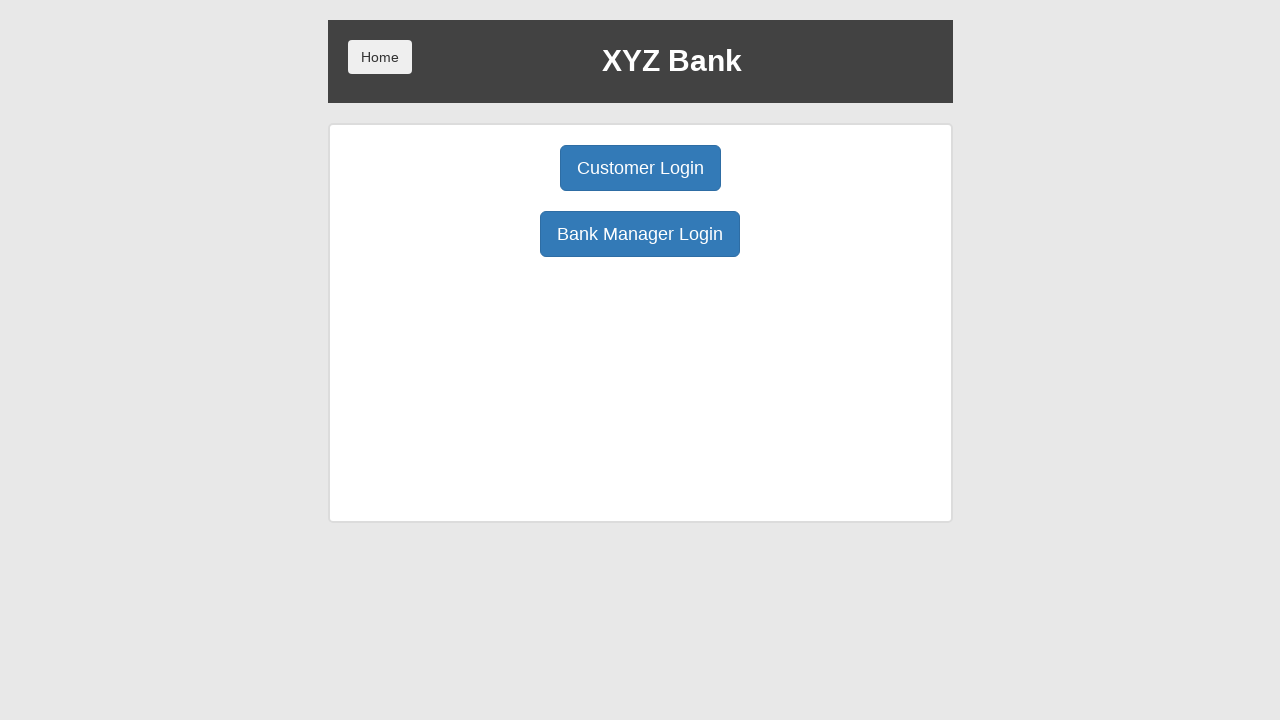

Clicked Customer Login button at (640, 168) on xpath=/html/body/div/div/div[2]/div/div[1]/div[1]/button
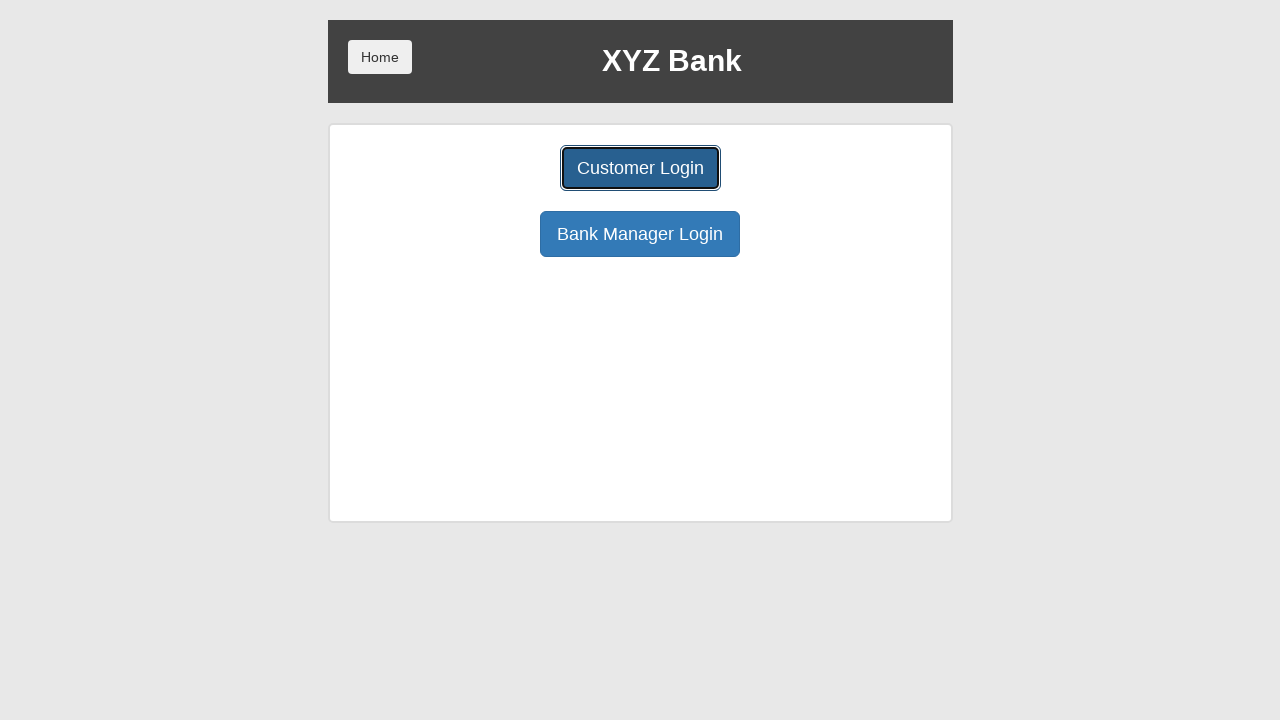

Customer dropdown menu became visible
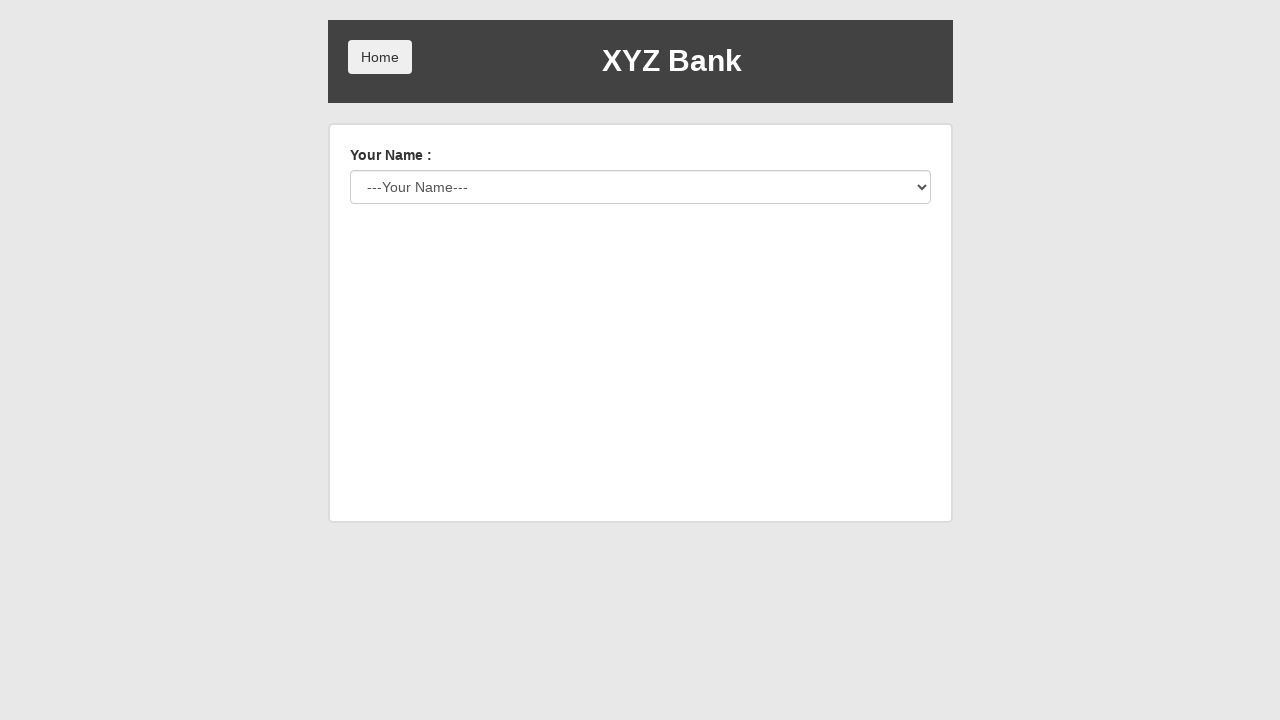

Selected a customer from the dropdown on #userSelect
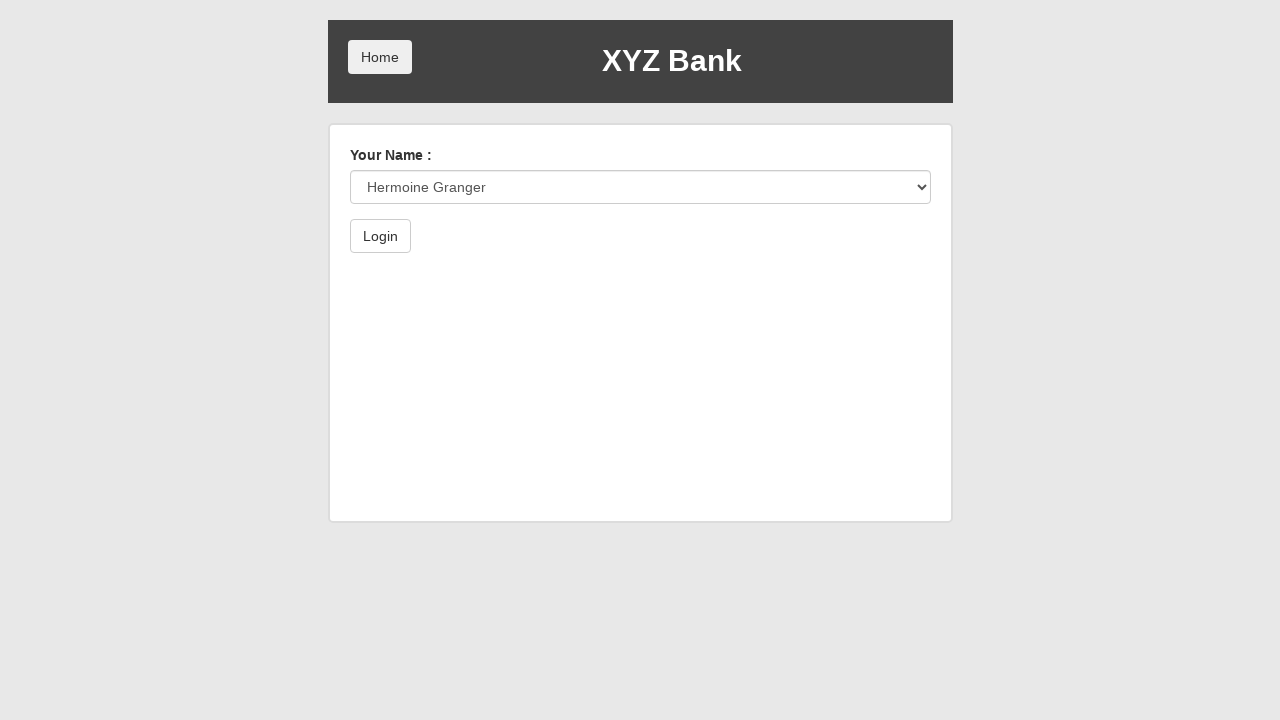

Clicked Login button to proceed with customer login at (380, 236) on button:has-text('Login')
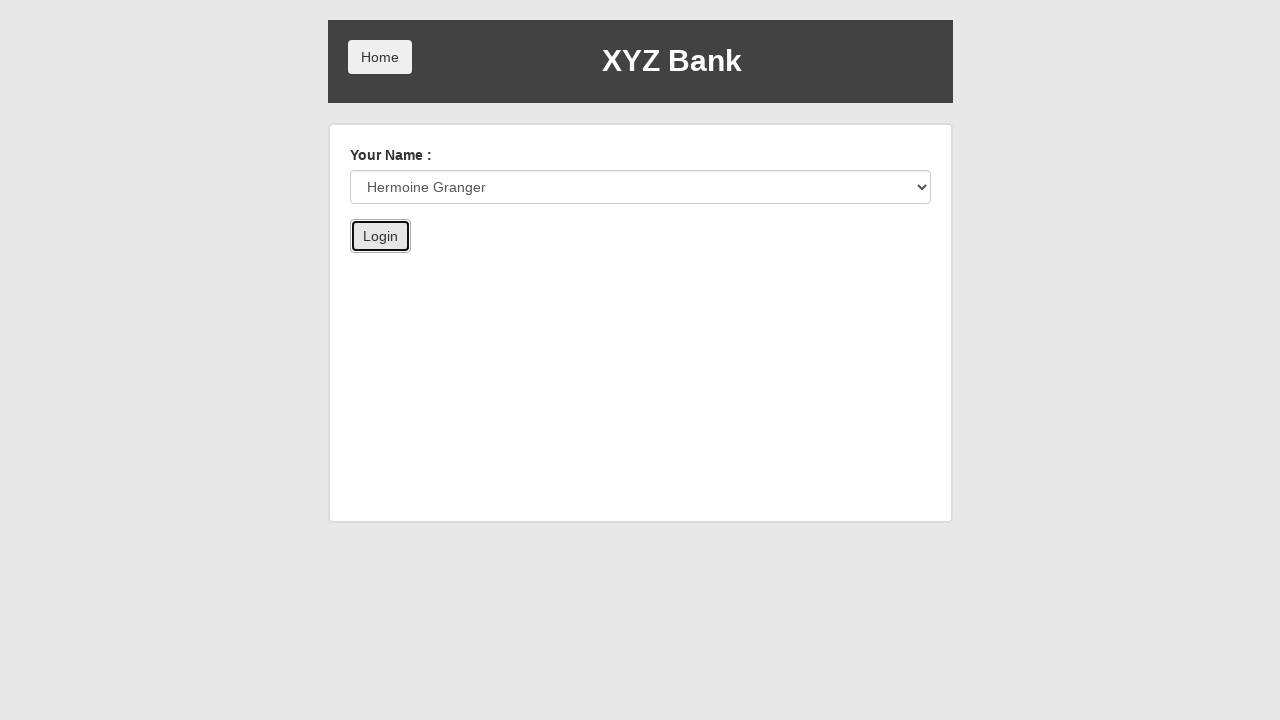

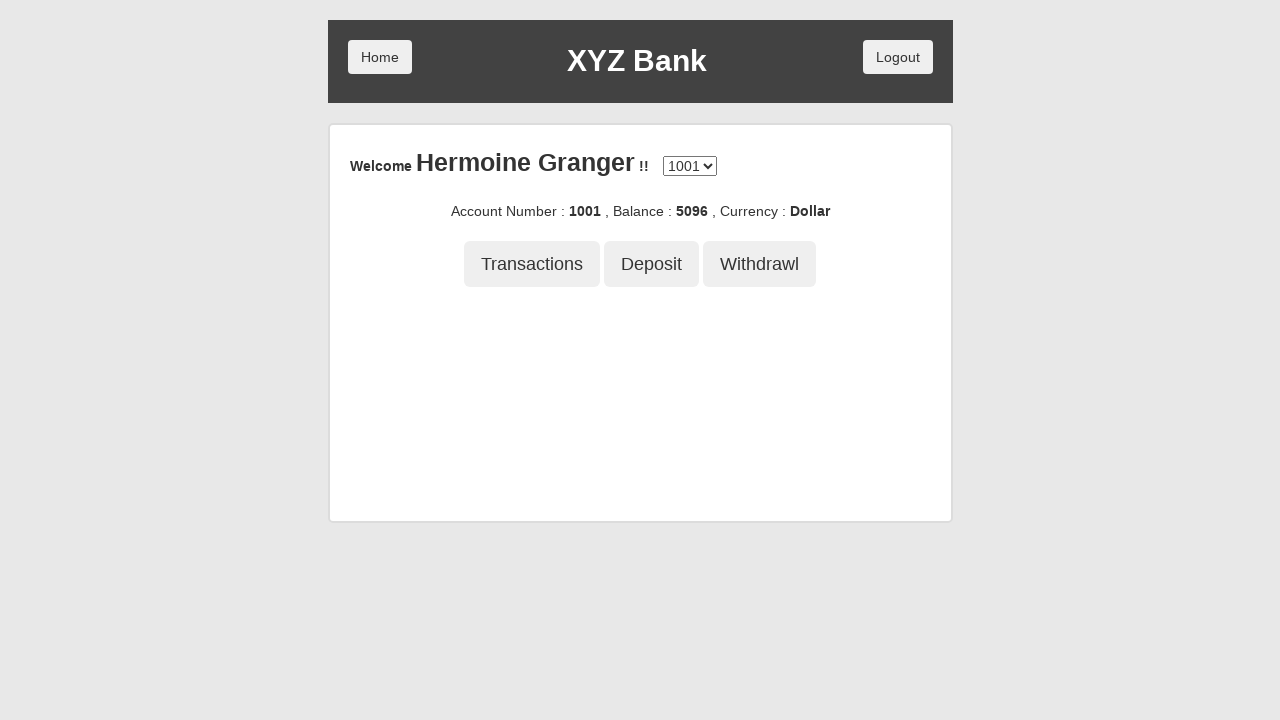